Tests the Patients section by adding a new patient with name, mobile number, and email, then saves and verifies the patient list is displayed.

Starting URL: https://ej2.syncfusion.com/showcase/angular/appointmentplanner/#/dashboard

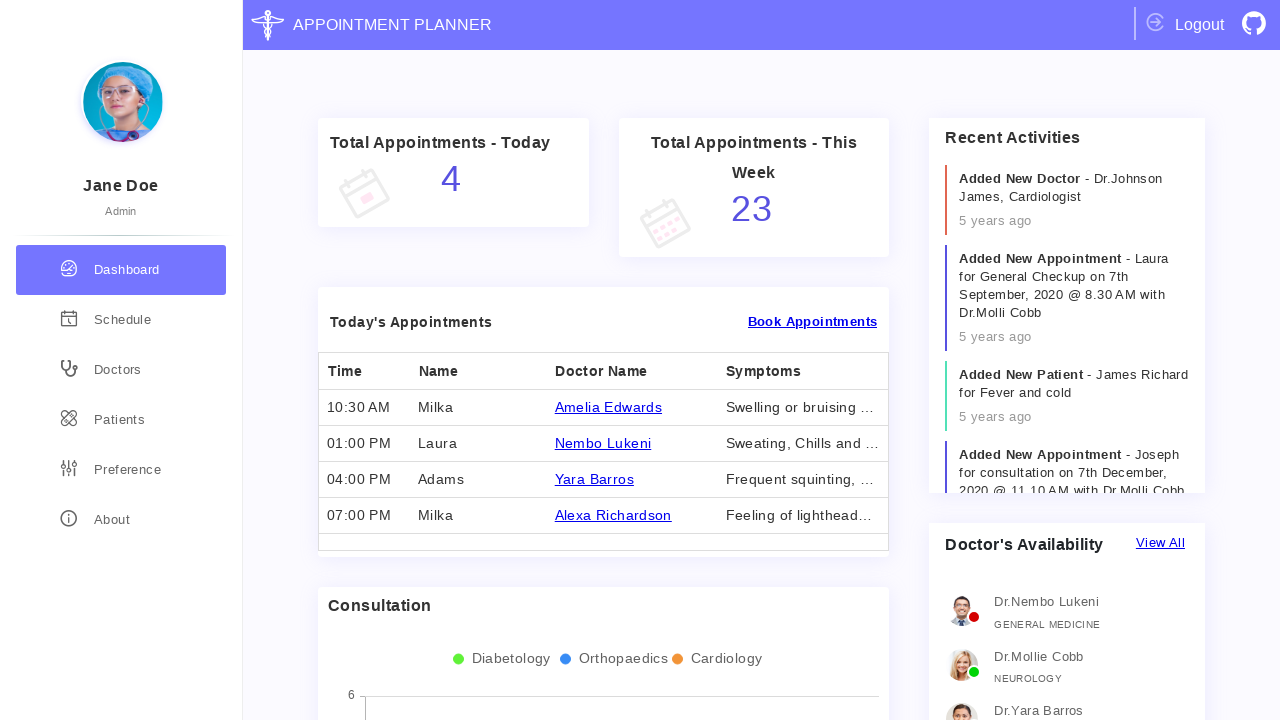

Clicked on Patients in sidebar at (121, 420) on div.sidebar-item.patients
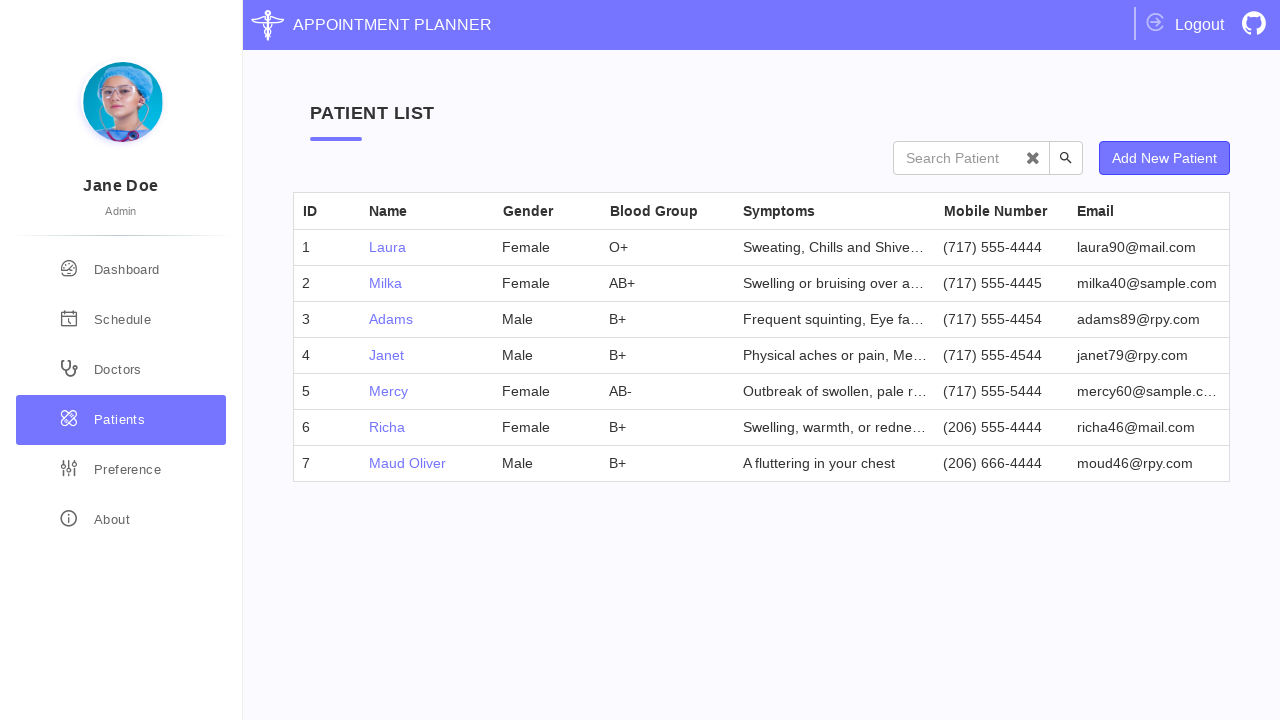

Clicked Add New Patient button at (1164, 158) on #patient-wrapper > div > div.patient-operations > button
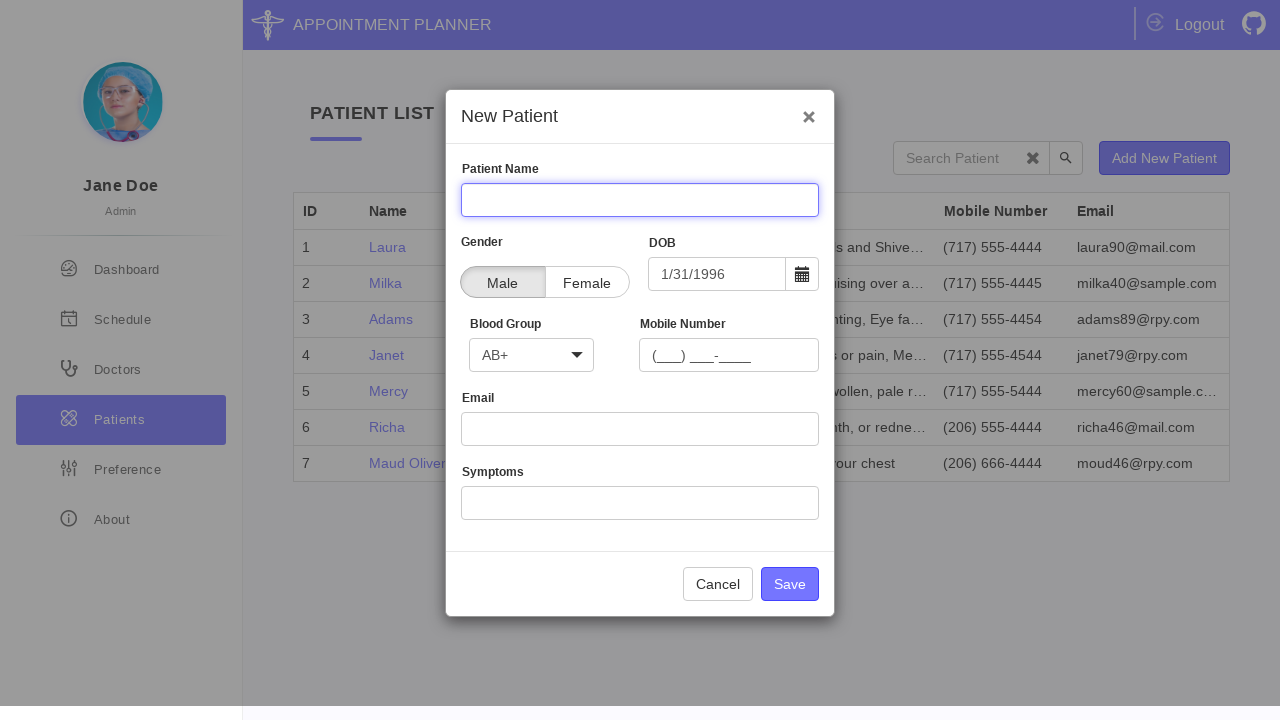

Filled patient name field with 'julia mormon' on #Name input
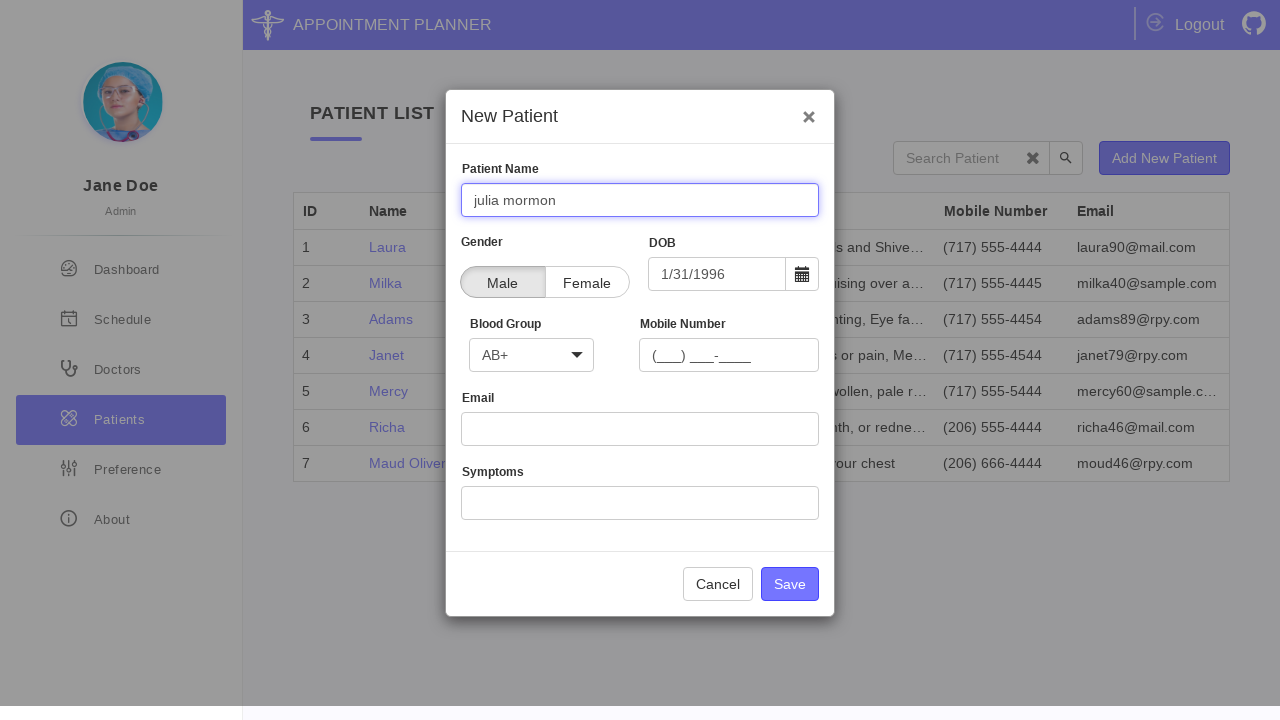

Filled patient mobile number with '(111) 111-1111' on #PatientMobile
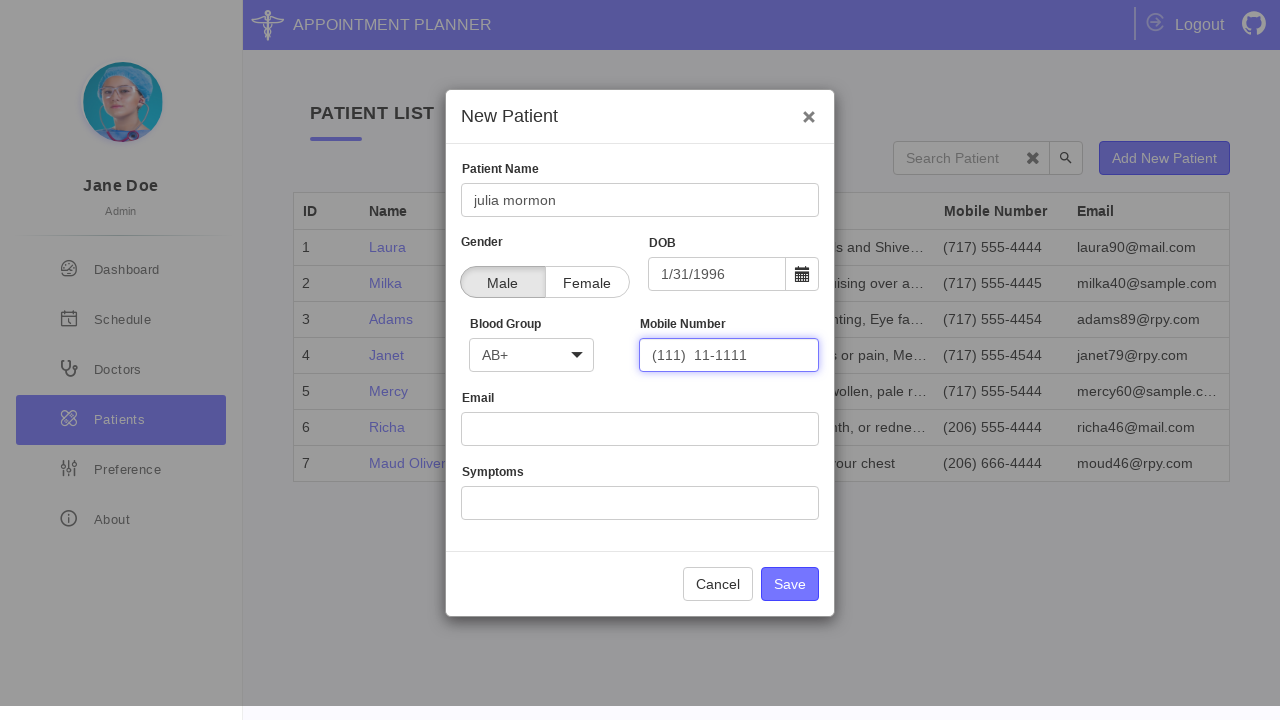

Filled patient email field with 'ab@mail.com' on #Email input
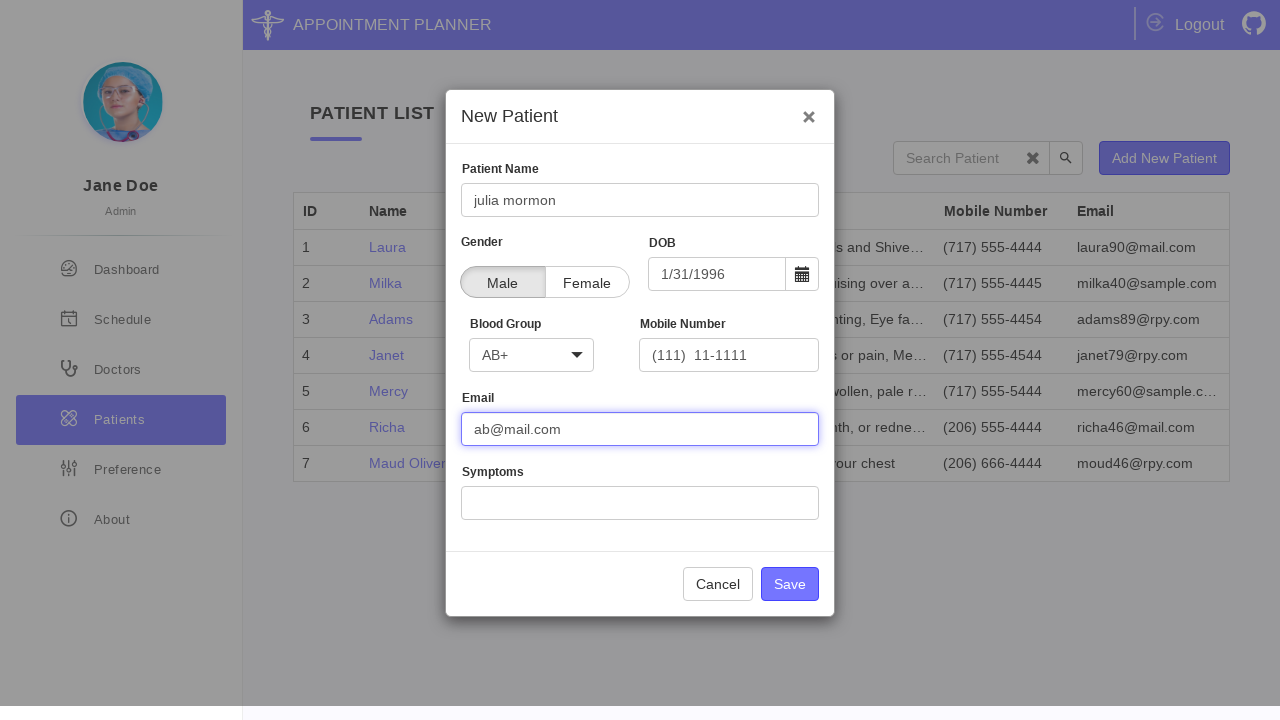

Clicked Save button to save new patient at (790, 584) on xpath=//div[2]/ejs-dialog/div[3]/div/button[2]
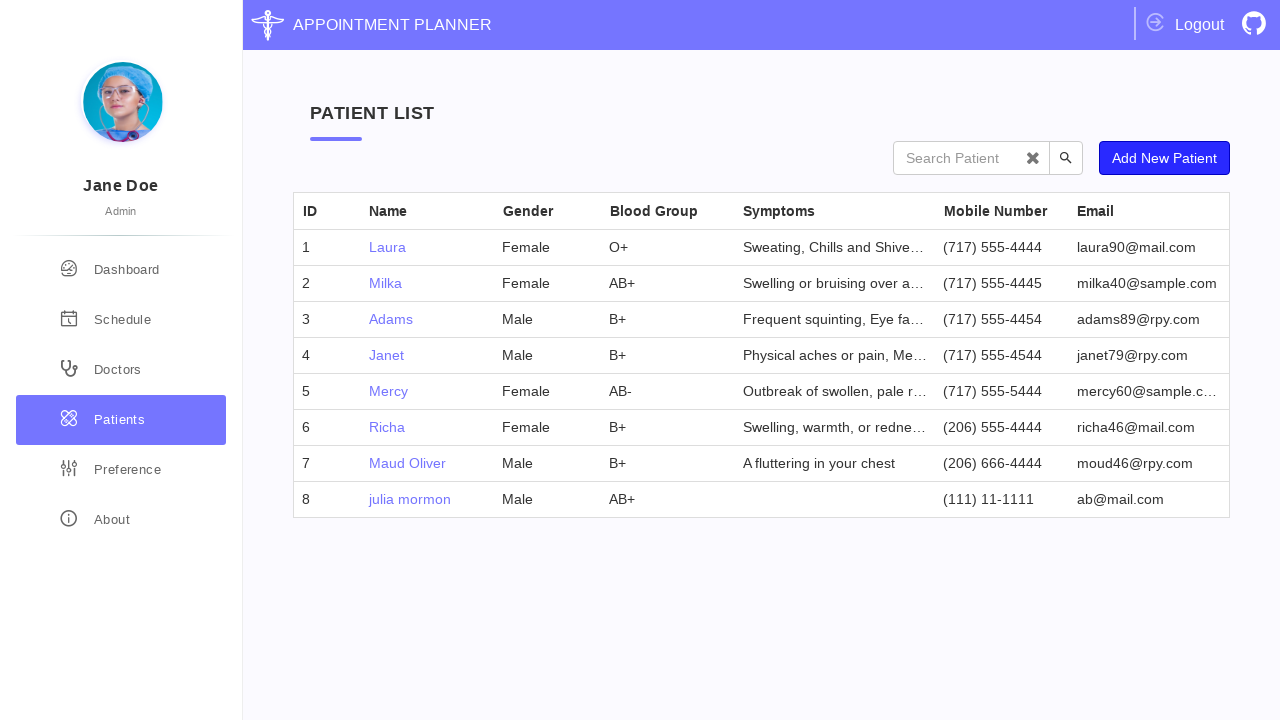

Patient list wrapper is displayed, confirming patient was saved successfully
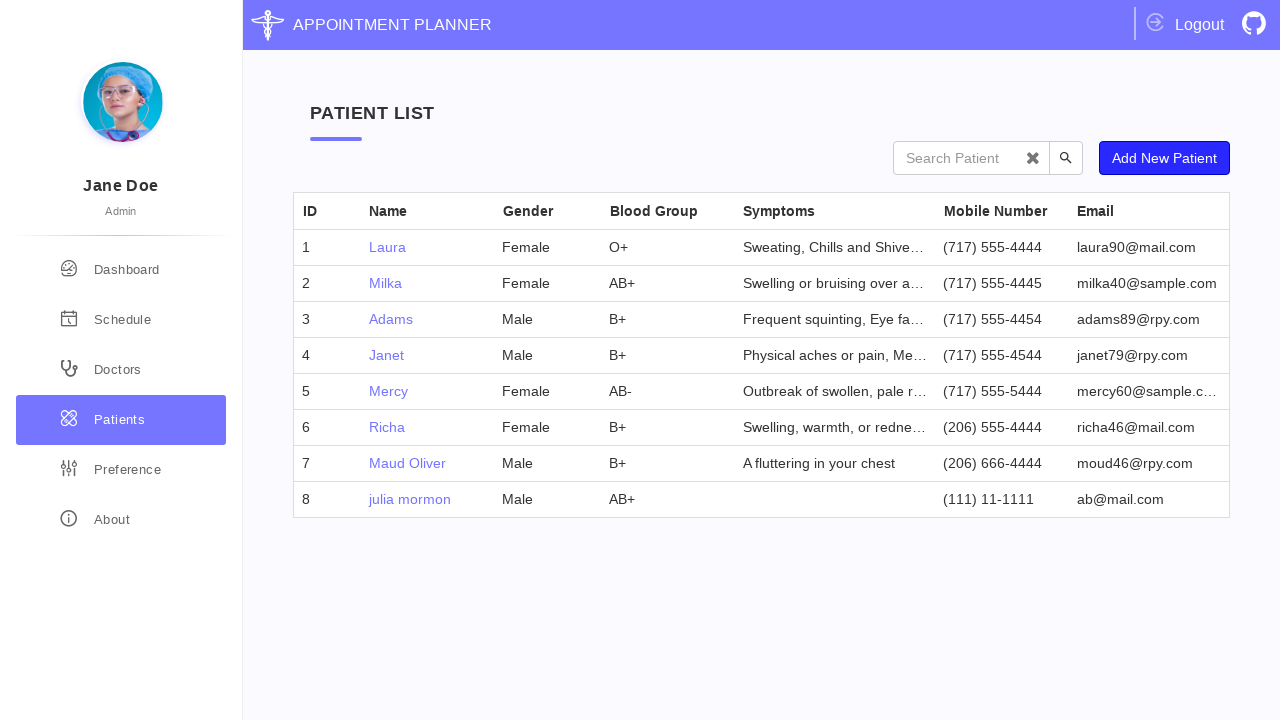

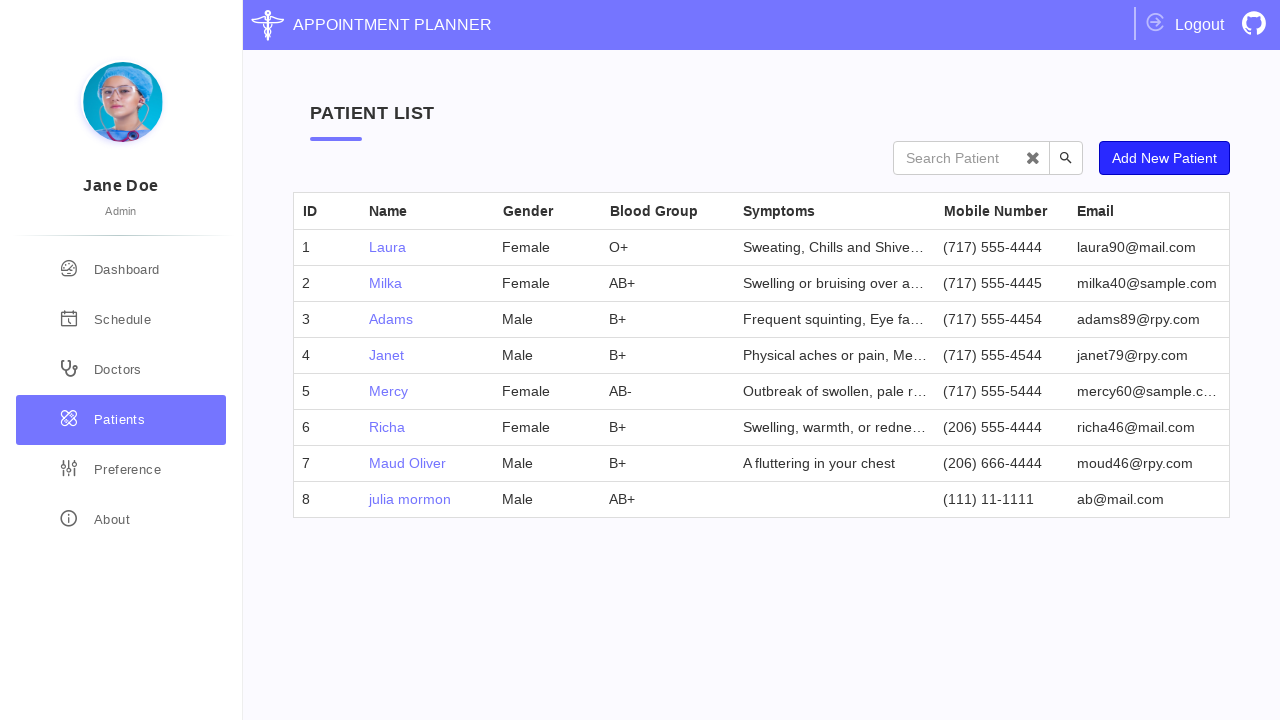